Tests window switching functionality by clicking on Terms link which opens in a new window, switching to it, and then switching back to the parent window

Starting URL: https://accounts.google.com/signup/v2/webcreateaccount?flowName=GlifWebSignIn&flowEntry=SignUp

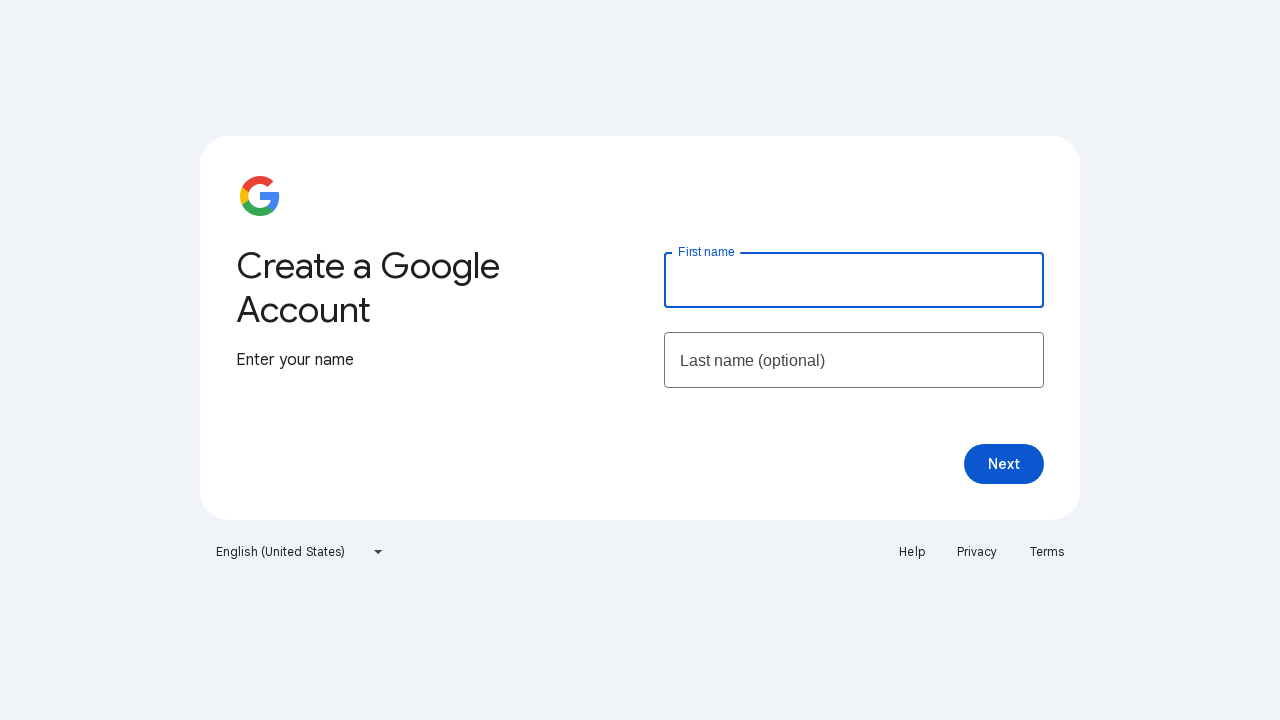

Clicked Terms link which opened a new window at (1047, 552) on text=Terms
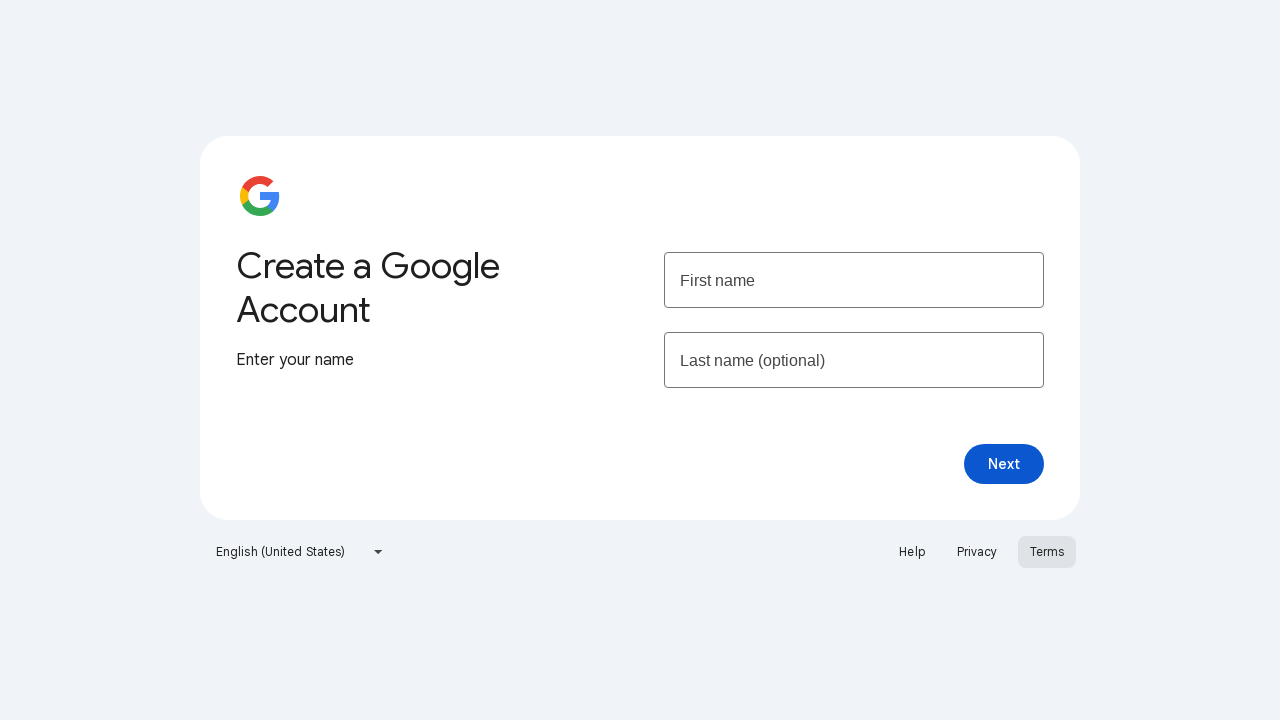

Captured new window/tab page object
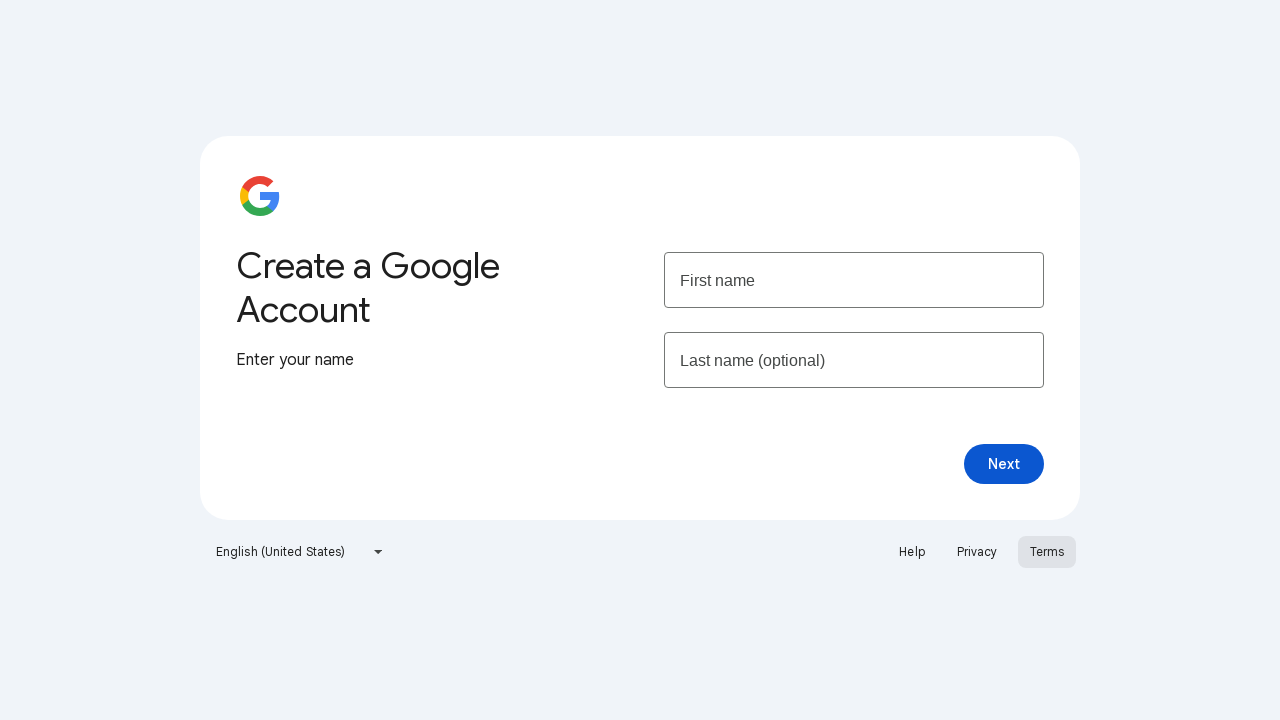

Retrieved title of new window: Google Terms of Service – Privacy & Terms – Google
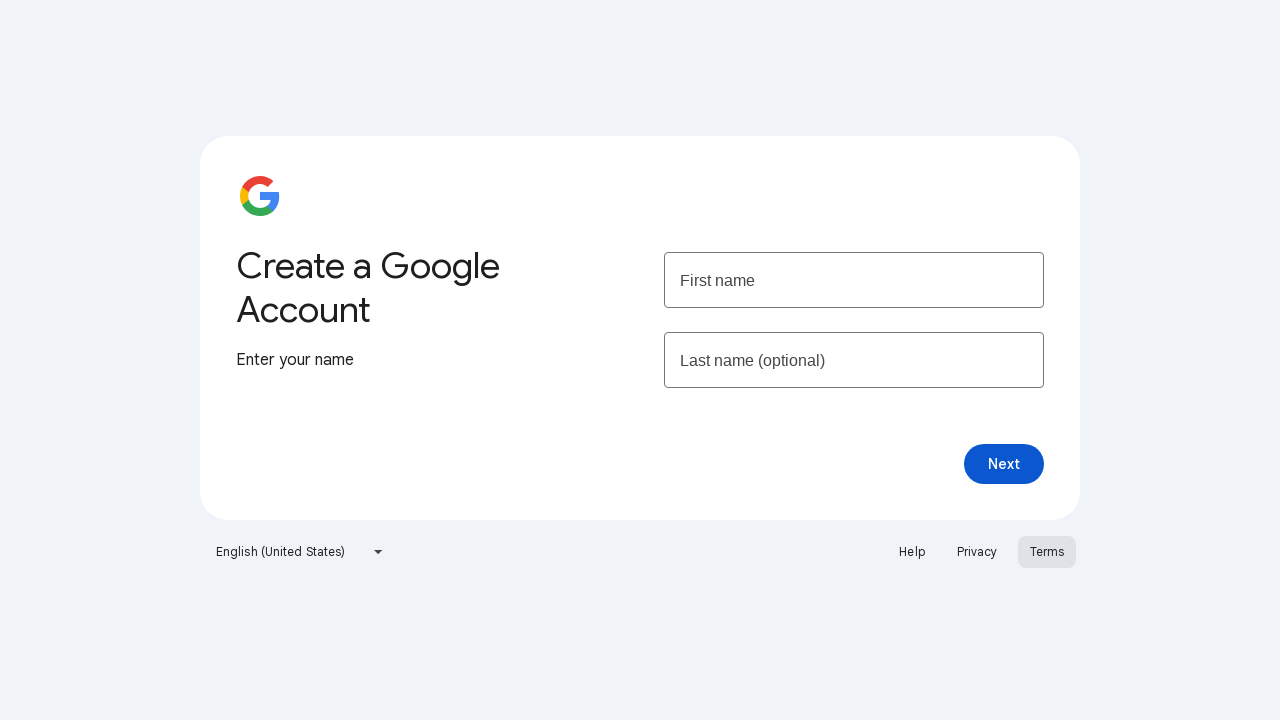

Switched back to parent window, title: Create your Google Account
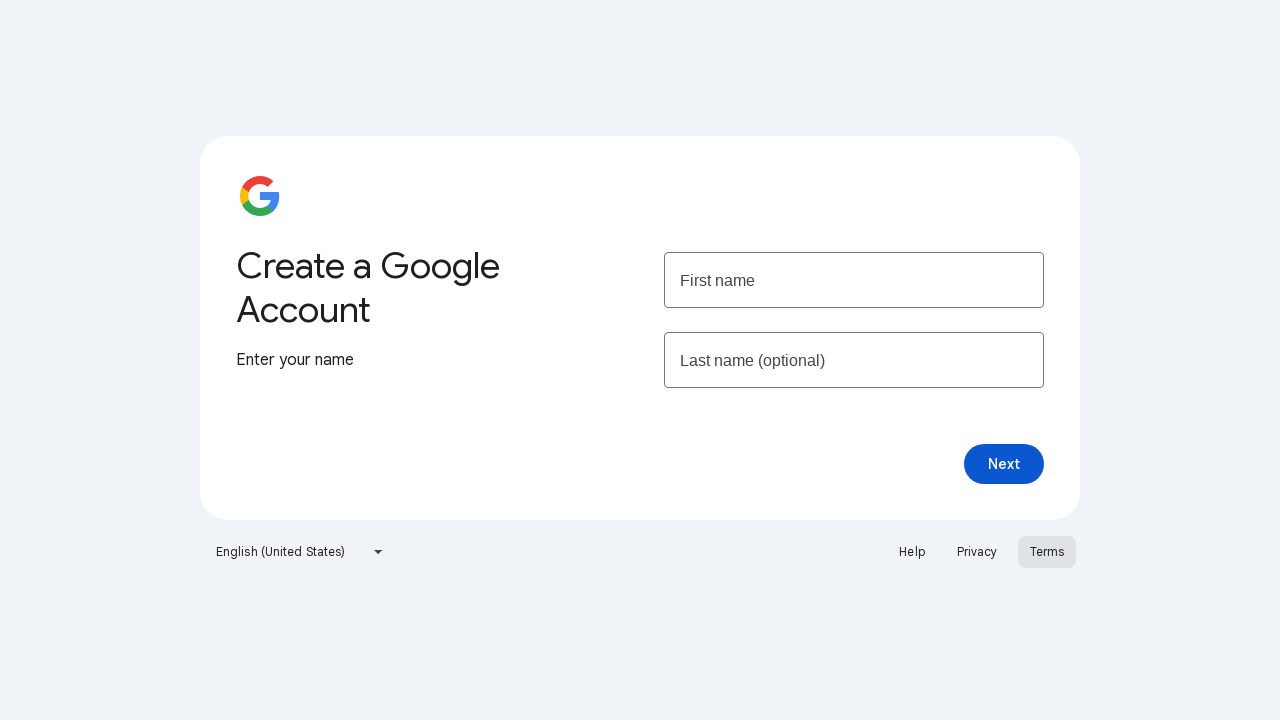

Closed the new window
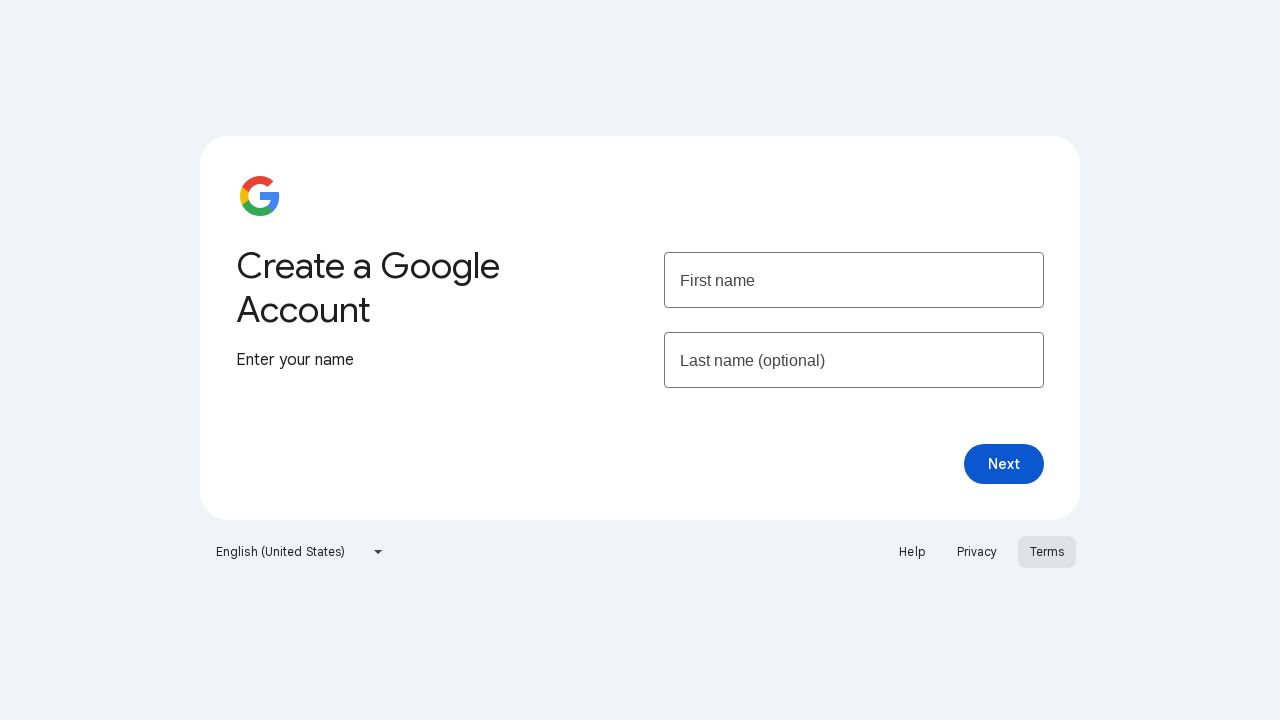

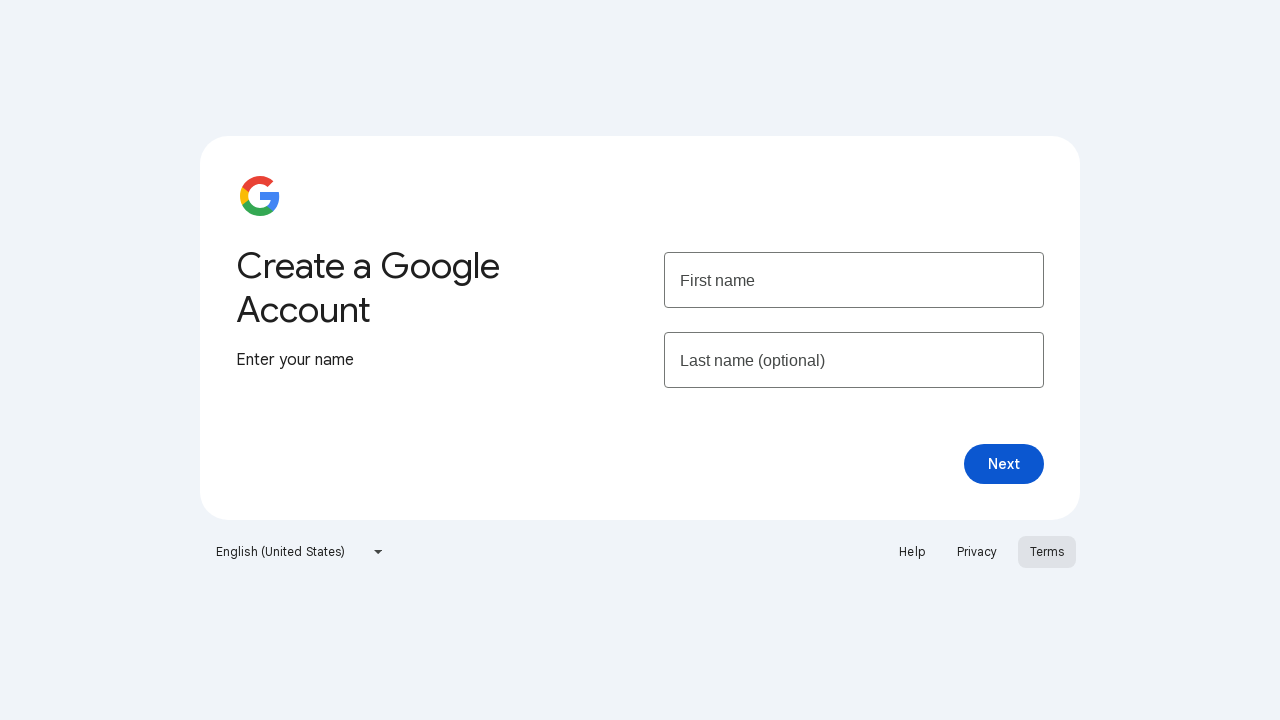